Tests dynamic loading functionality by clicking a start button and waiting for dynamically loaded text "Hello World!" to appear

Starting URL: https://the-internet.herokuapp.com/dynamic_loading/1

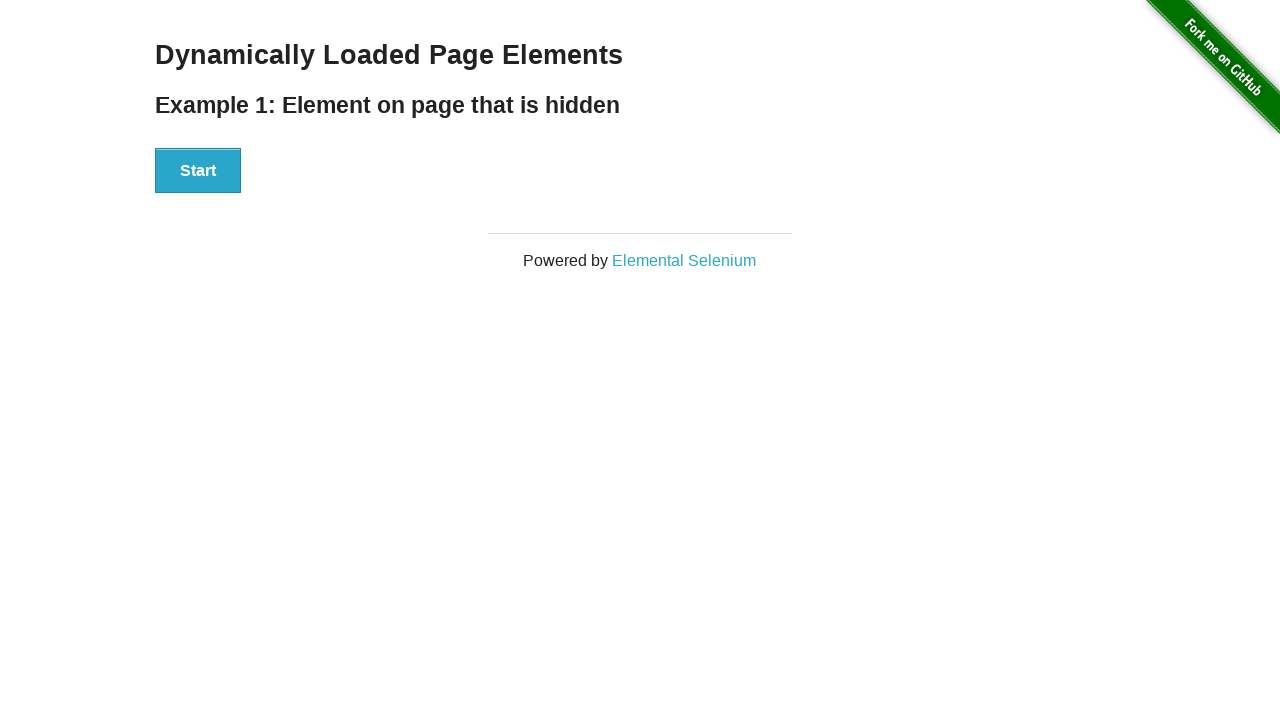

Waited for start button to be clickable
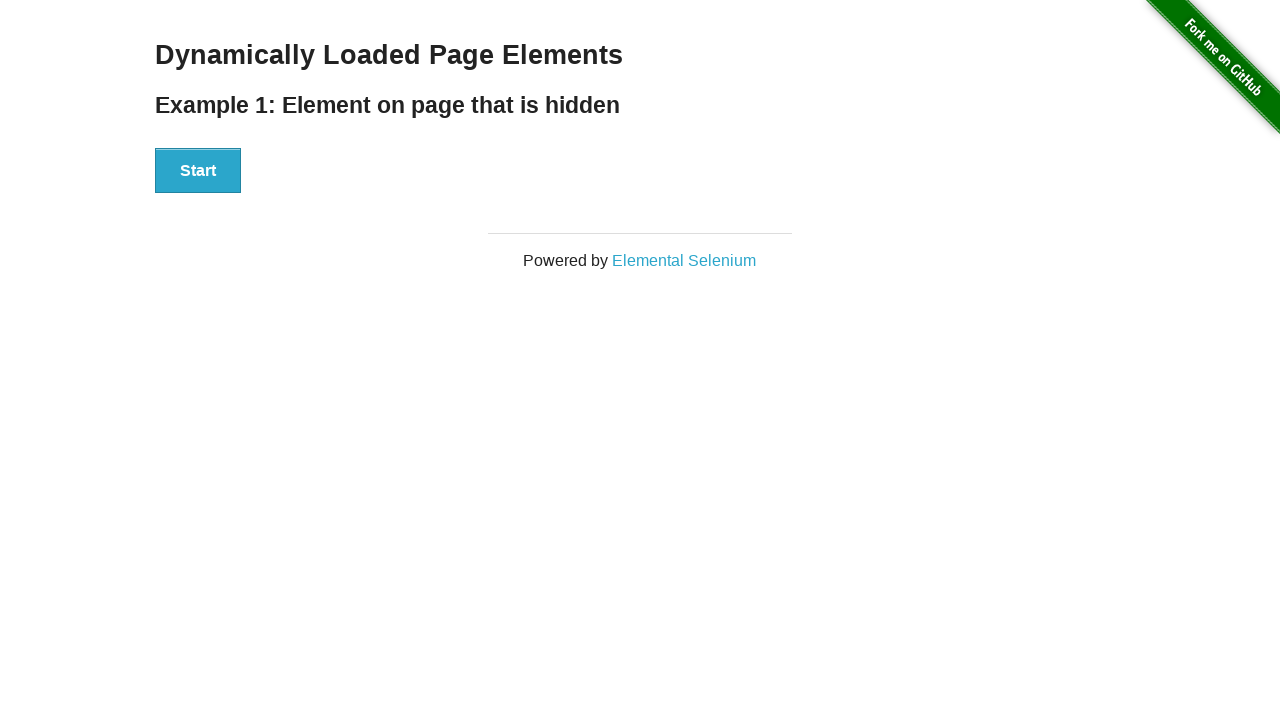

Clicked start button to trigger dynamic loading at (198, 171) on div[id='start']>button
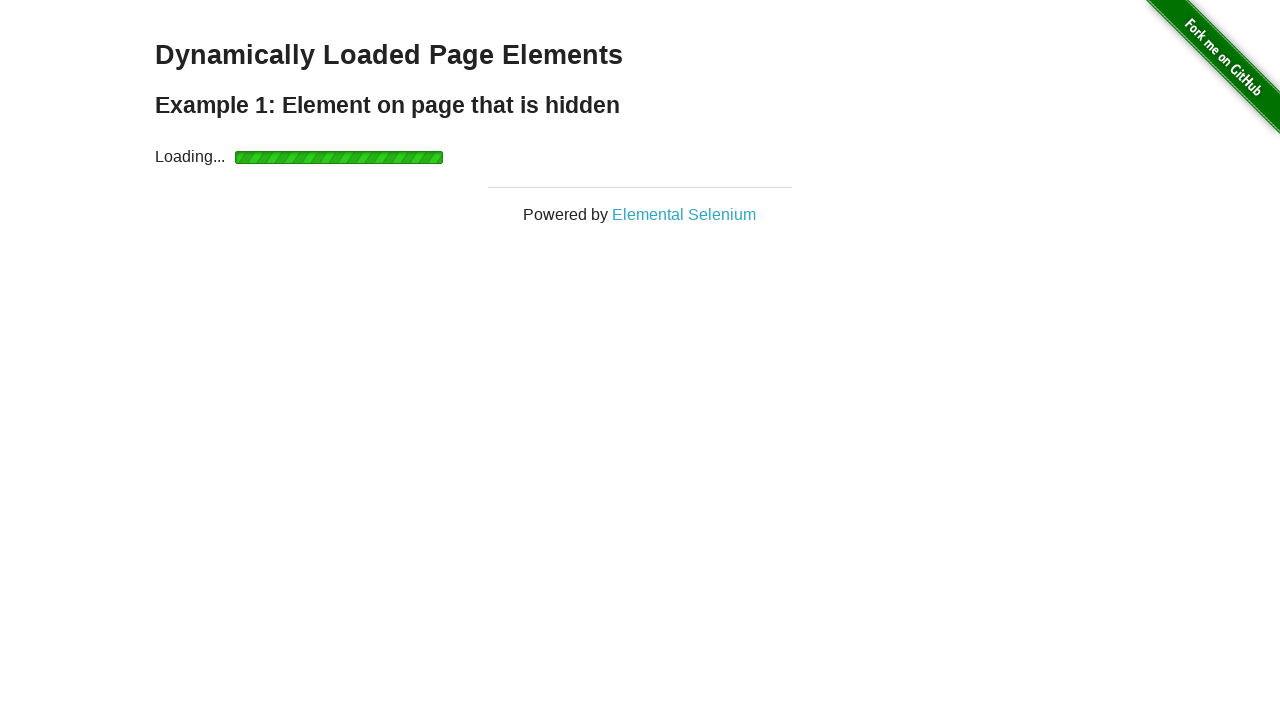

Waited for dynamically loaded 'Hello World!' text to appear
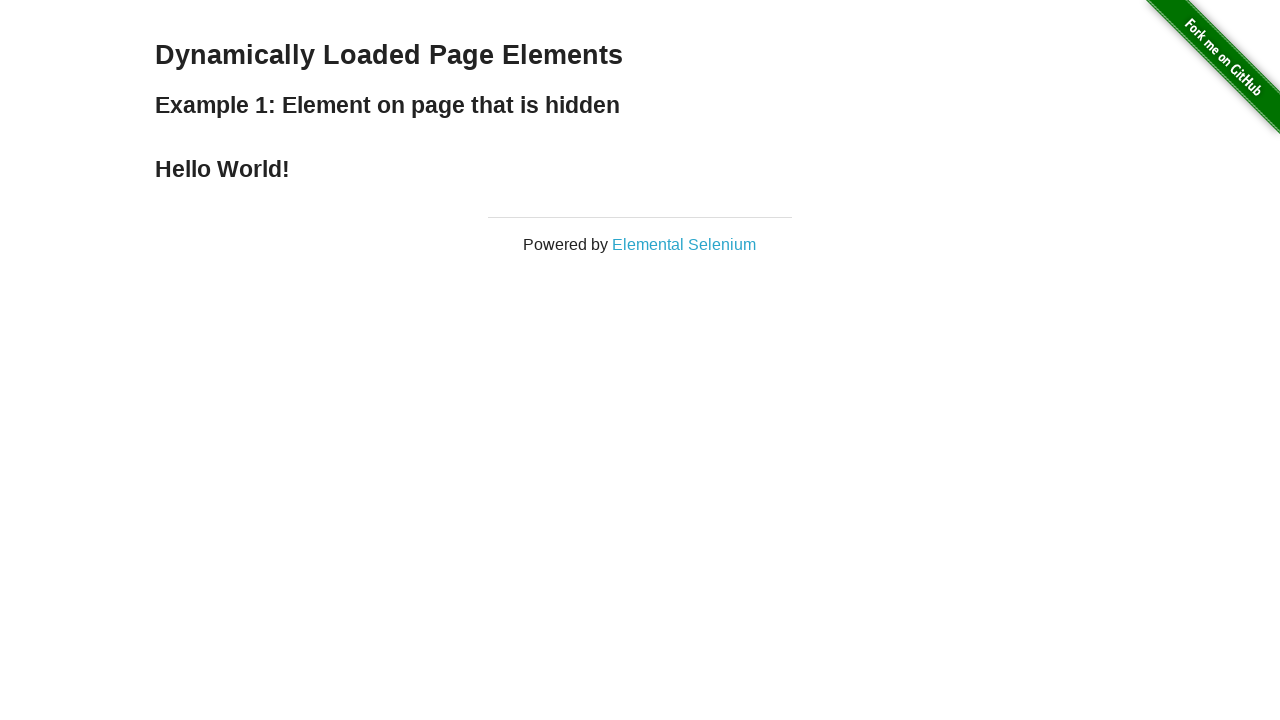

Located the finish text element
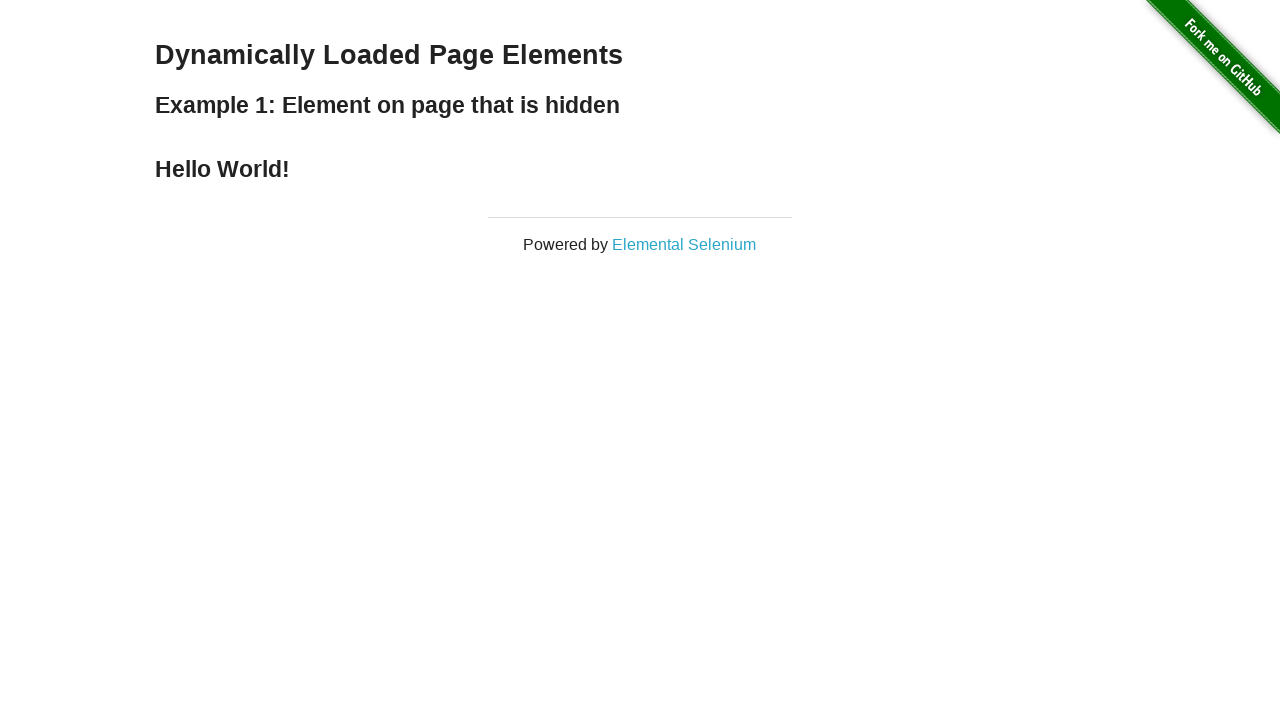

Verified that finish text contains 'Hello World!'
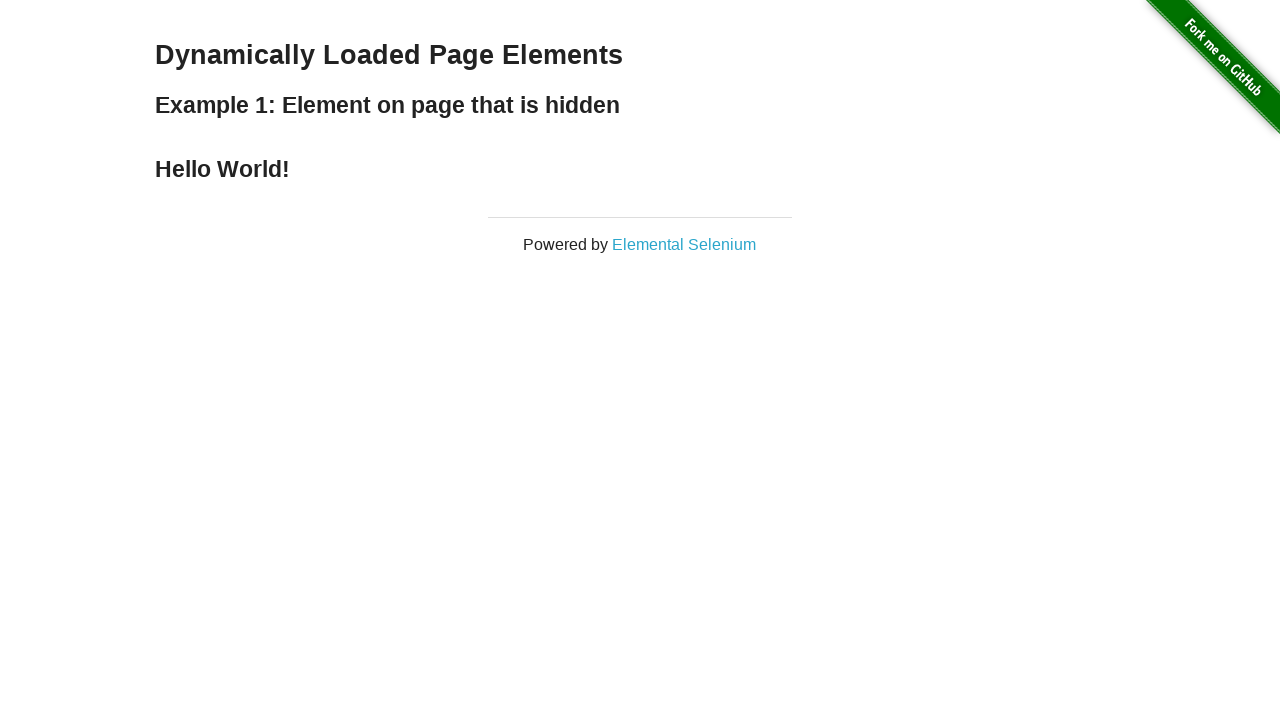

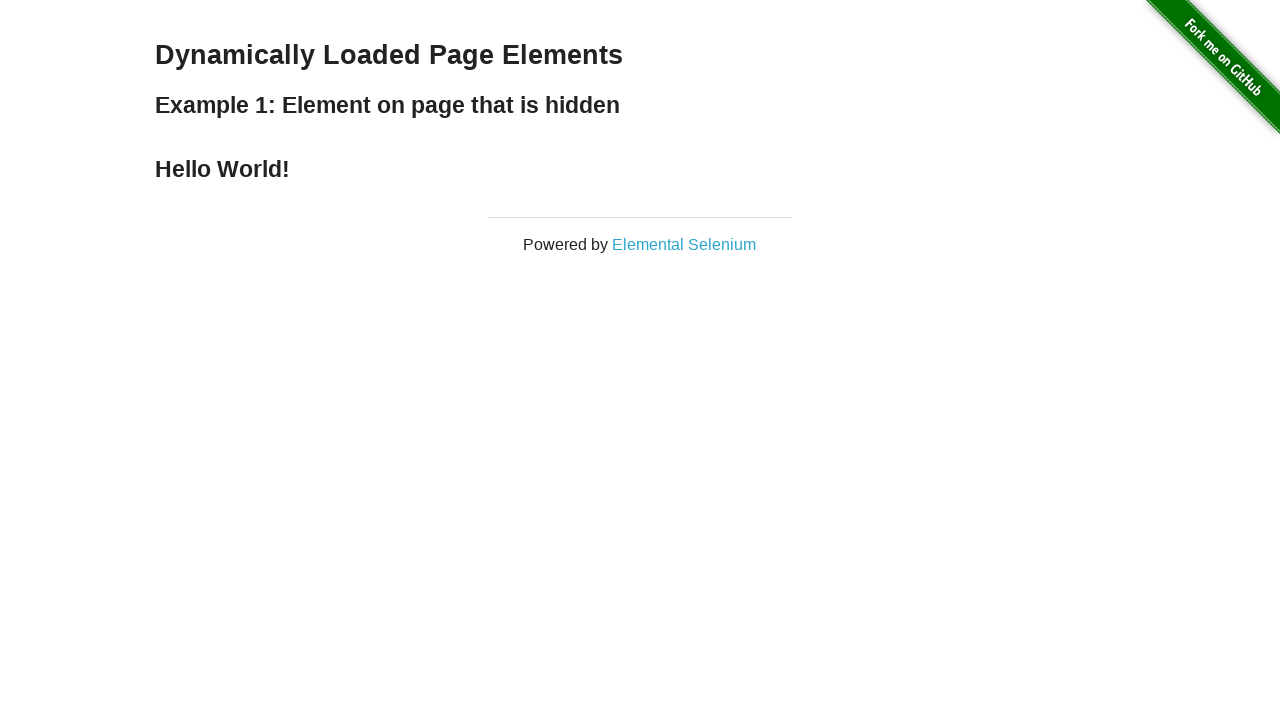